Tests login form validation with empty credentials by typing credentials, clearing both fields, clicking login, and verifying the "Username is required" error message appears

Starting URL: https://www.saucedemo.com/

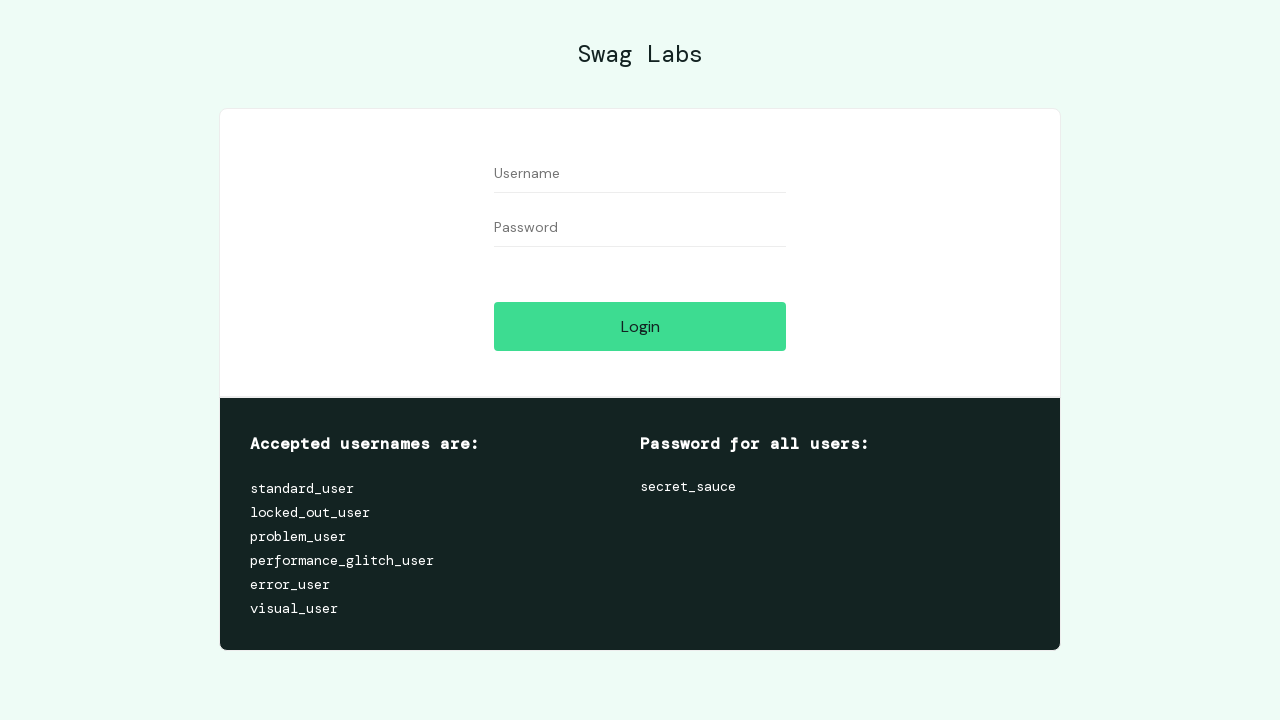

Filled username field with 'testuser123' on //input[@id='user-name']
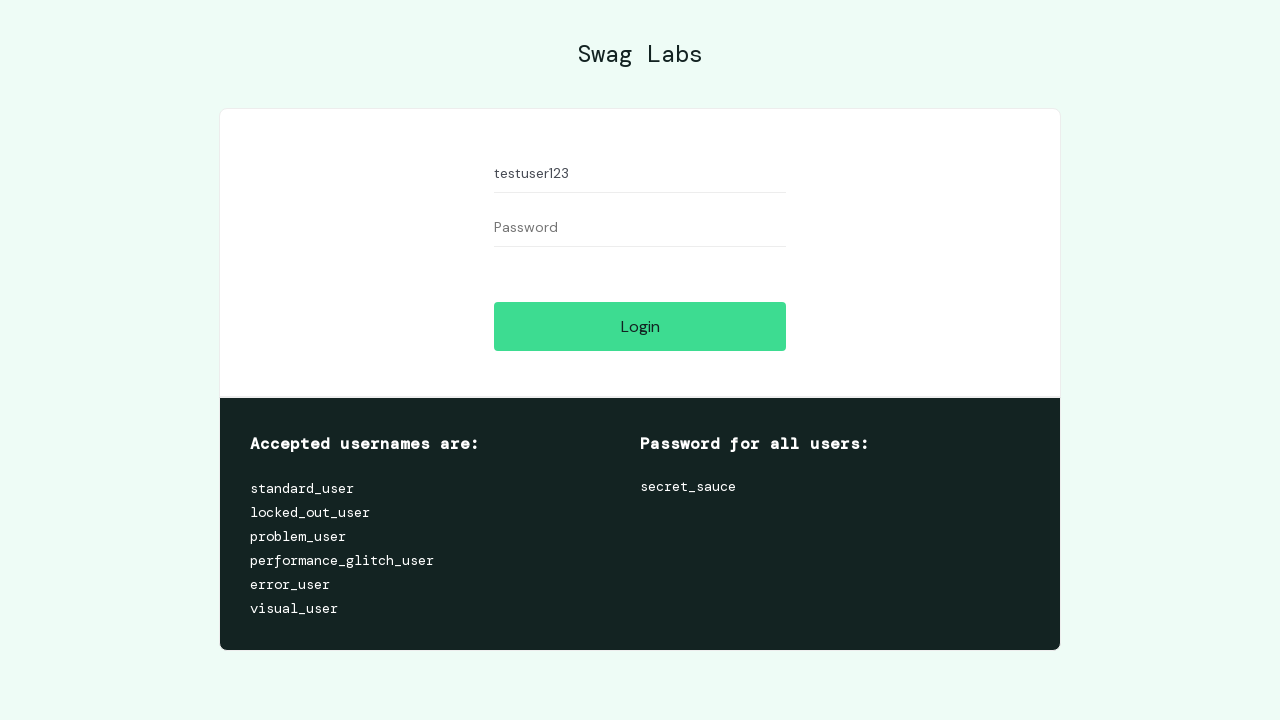

Filled password field with 'testpass456' on //input[@id='password']
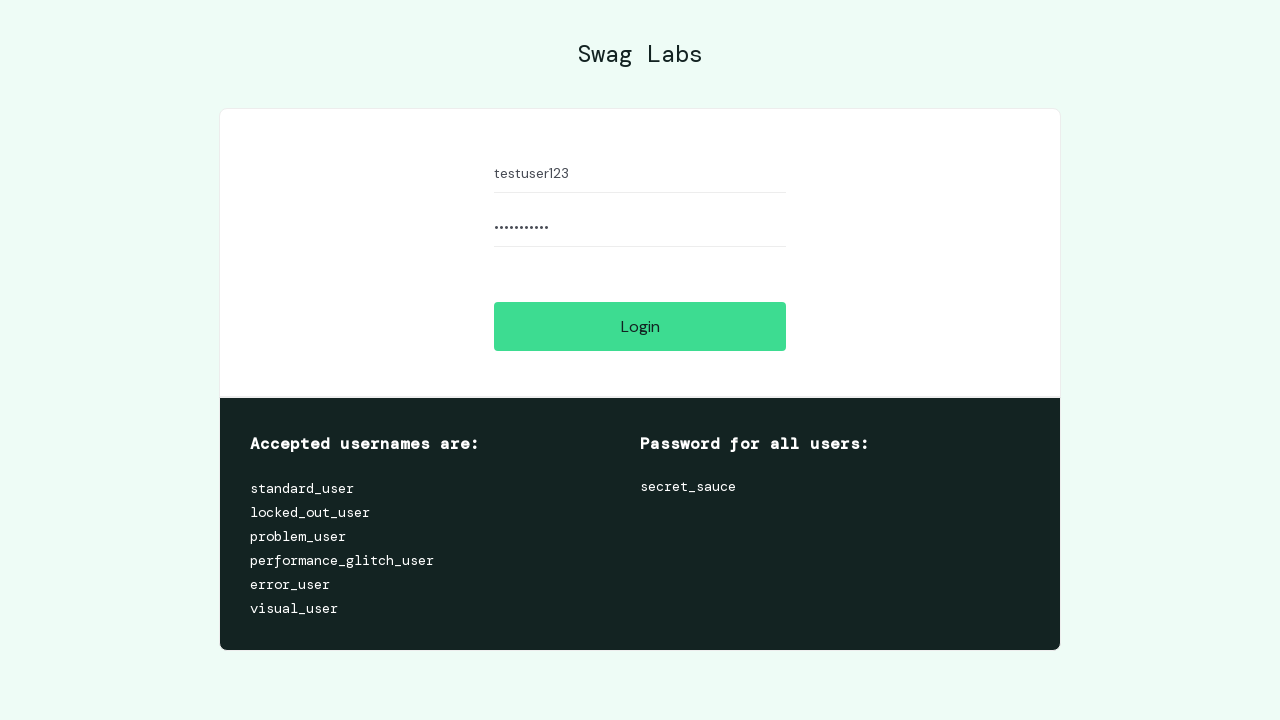

Cleared username field on //input[@id='user-name']
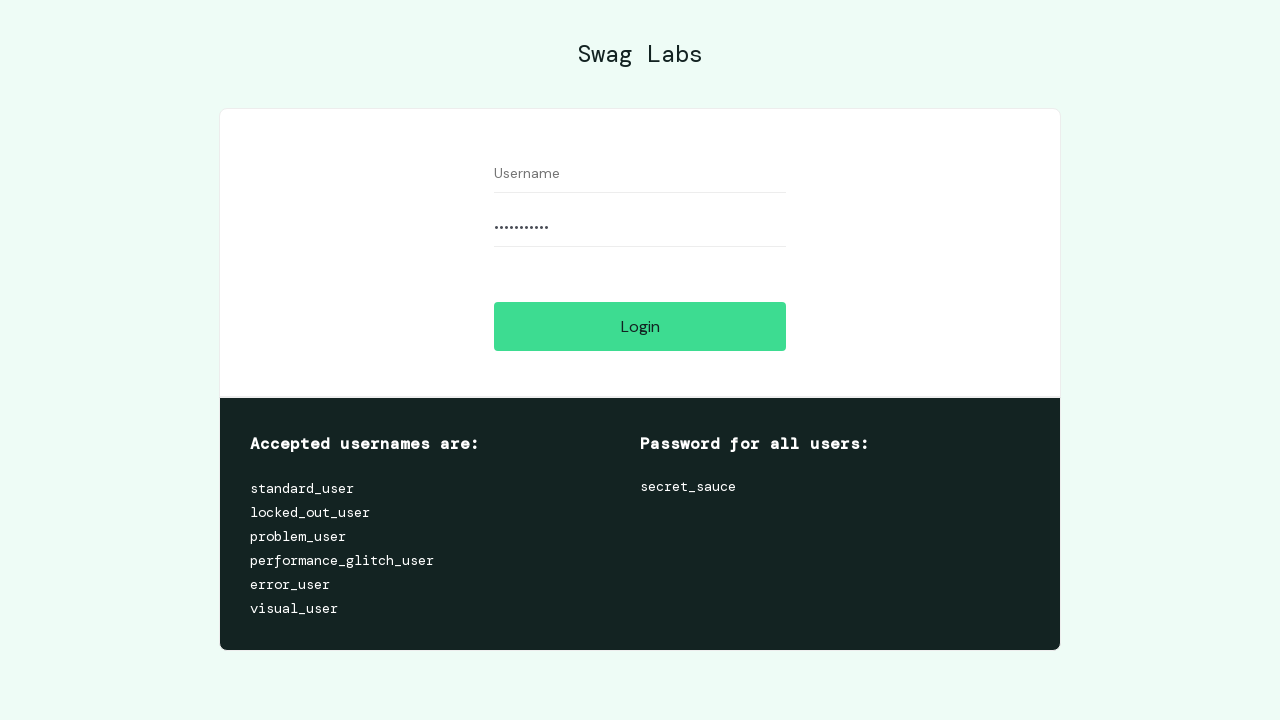

Cleared password field on //input[@id='password']
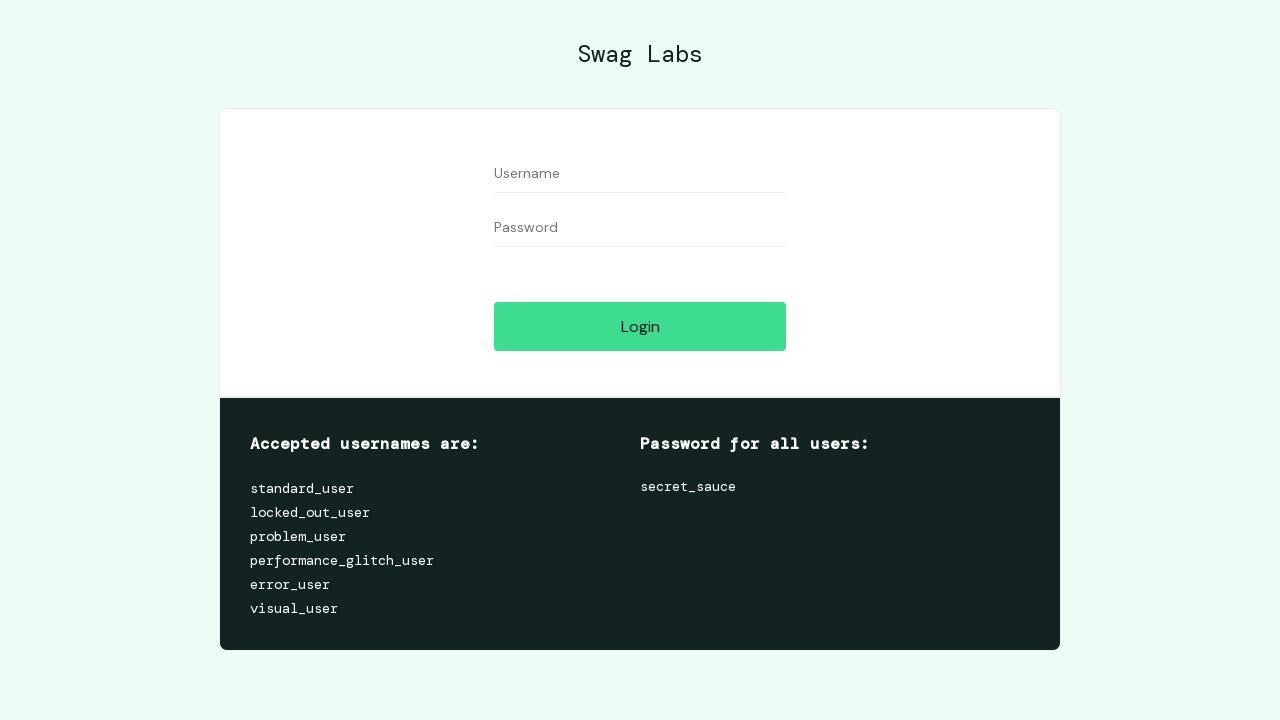

Clicked login button with empty credentials at (640, 326) on xpath=//input[@id='login-button']
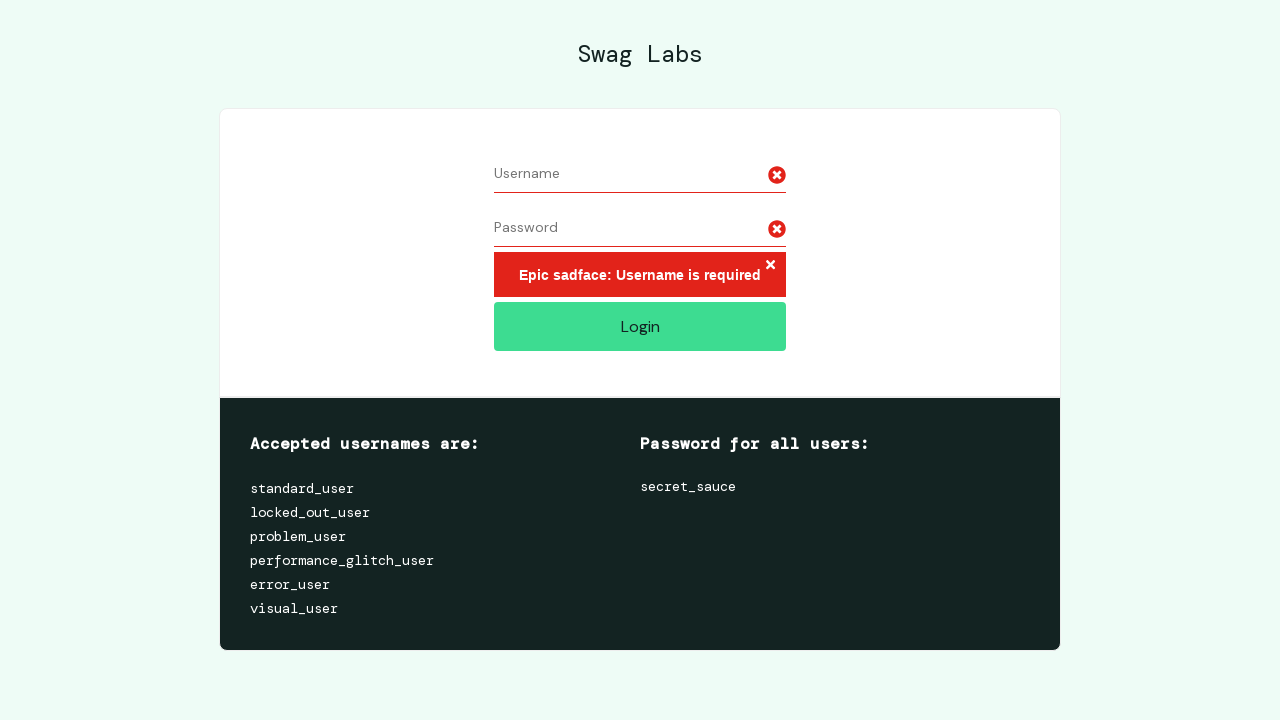

Error message element appeared
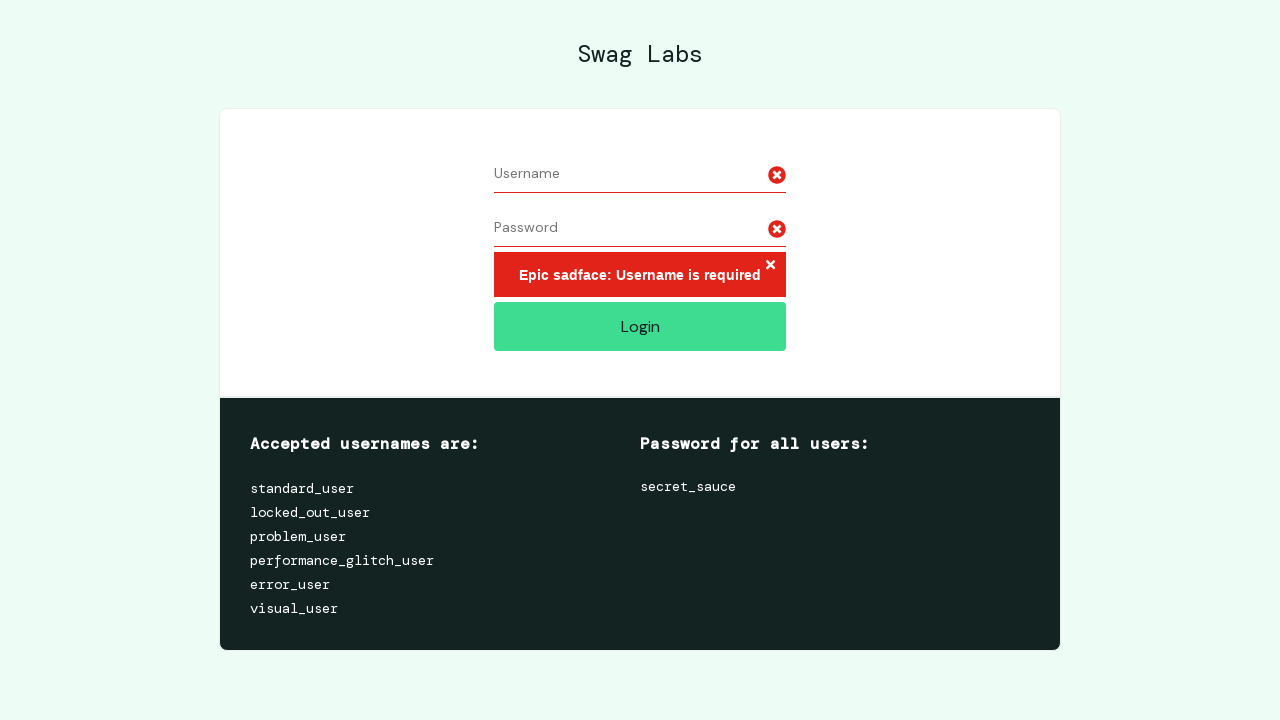

Retrieved error message text content
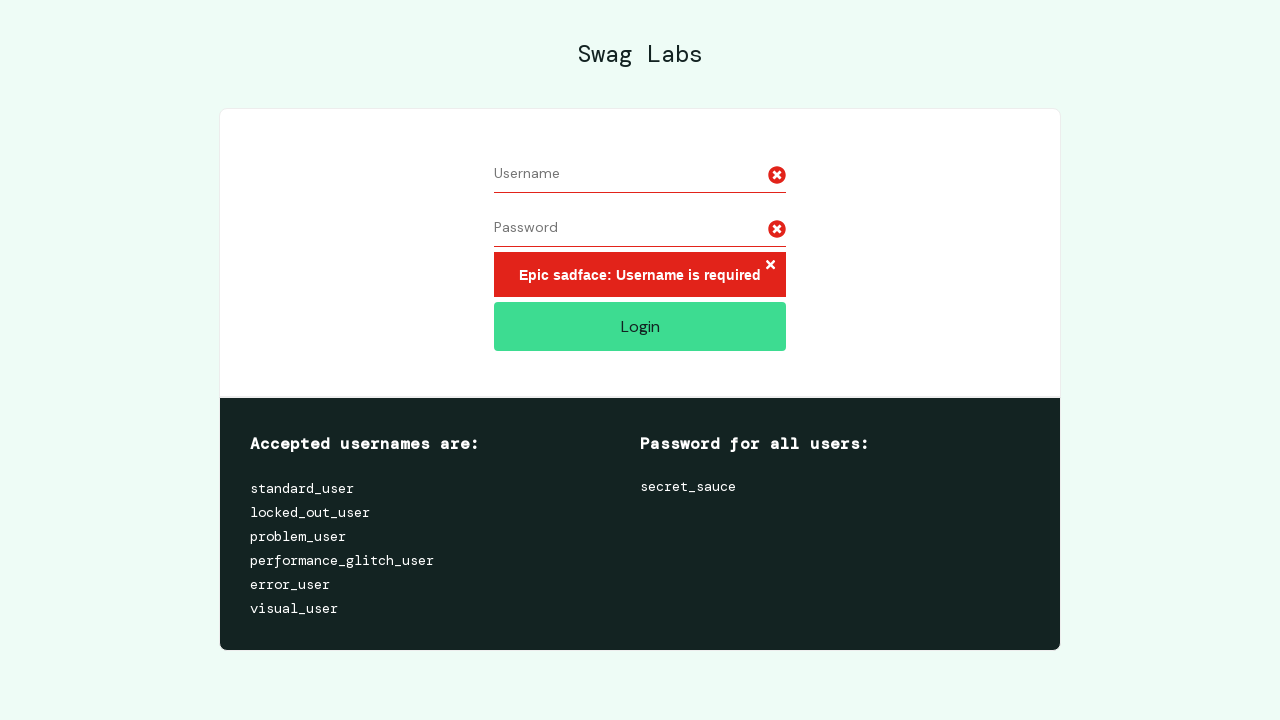

Verified 'Username is required' error message is displayed
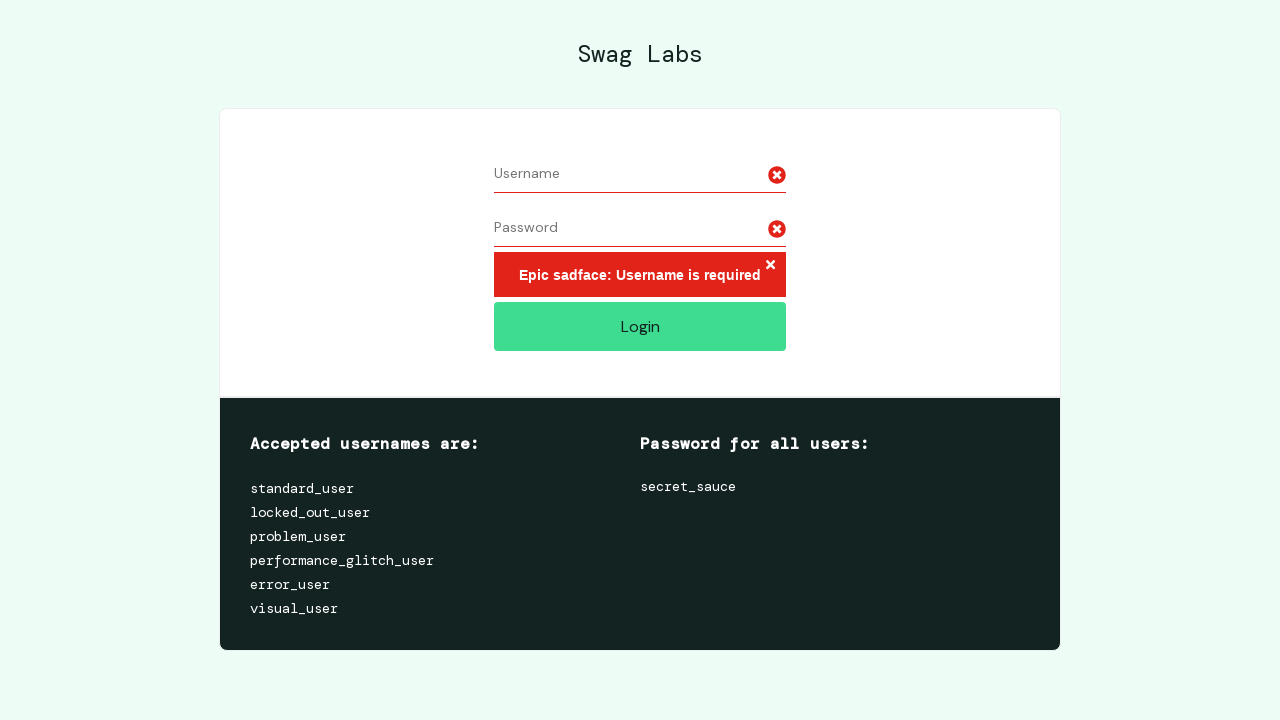

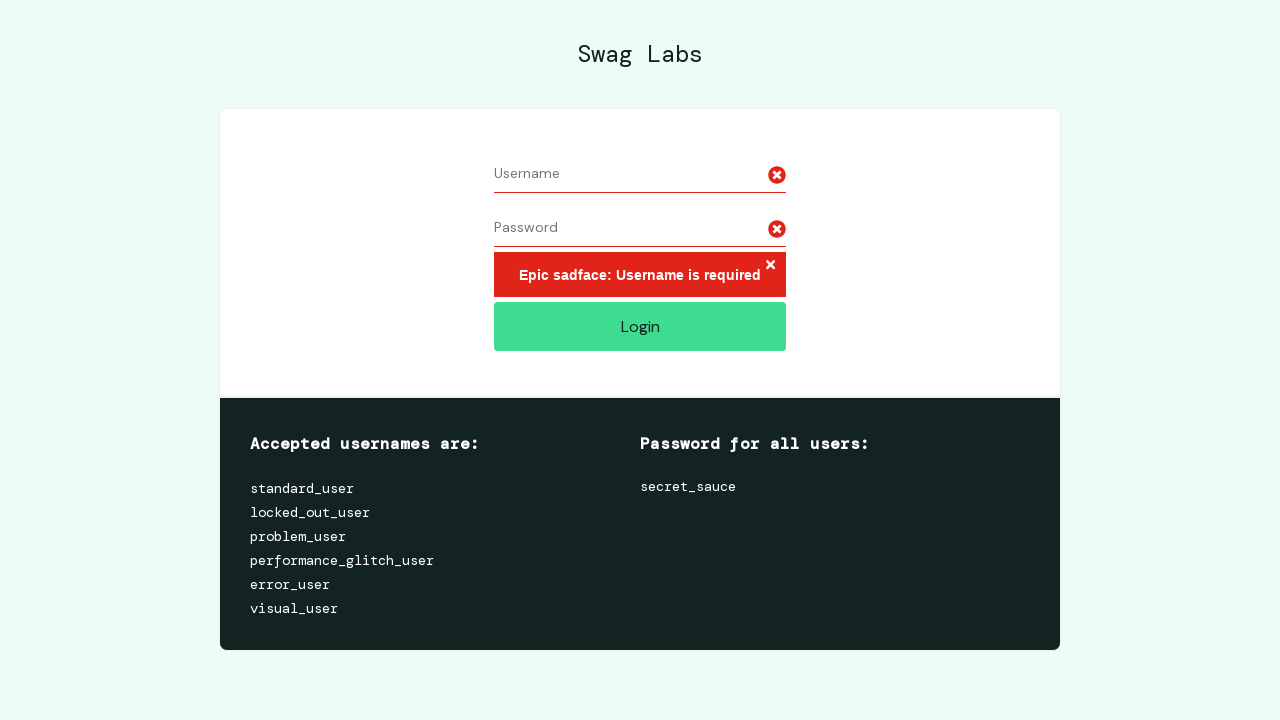